Tests double-click functionality on W3Schools try-it editor by double-clicking an element and verifying its style changes to red

Starting URL: https://www.w3schools.com/tags/tryit.asp?filename=tryhtml5_ev_ondblclick2

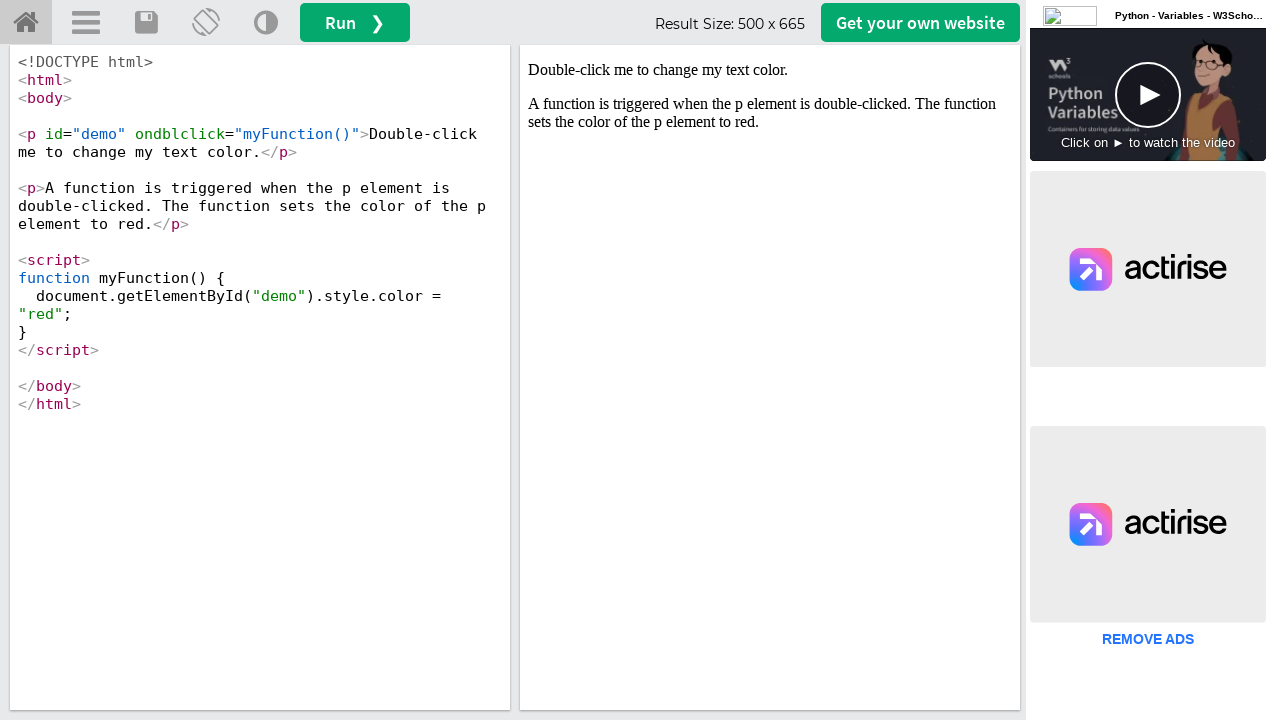

Located iframe with ID 'iframeResult' containing the demo
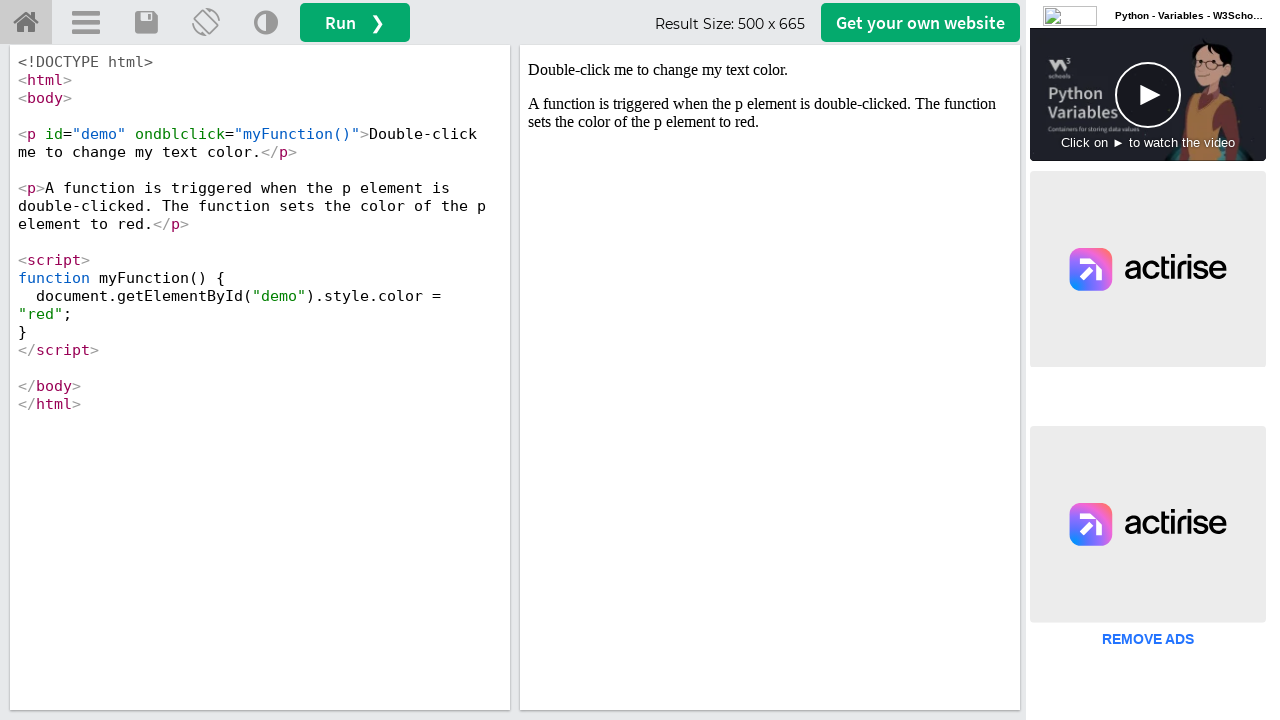

Located demo element with ID 'demo' inside iframe
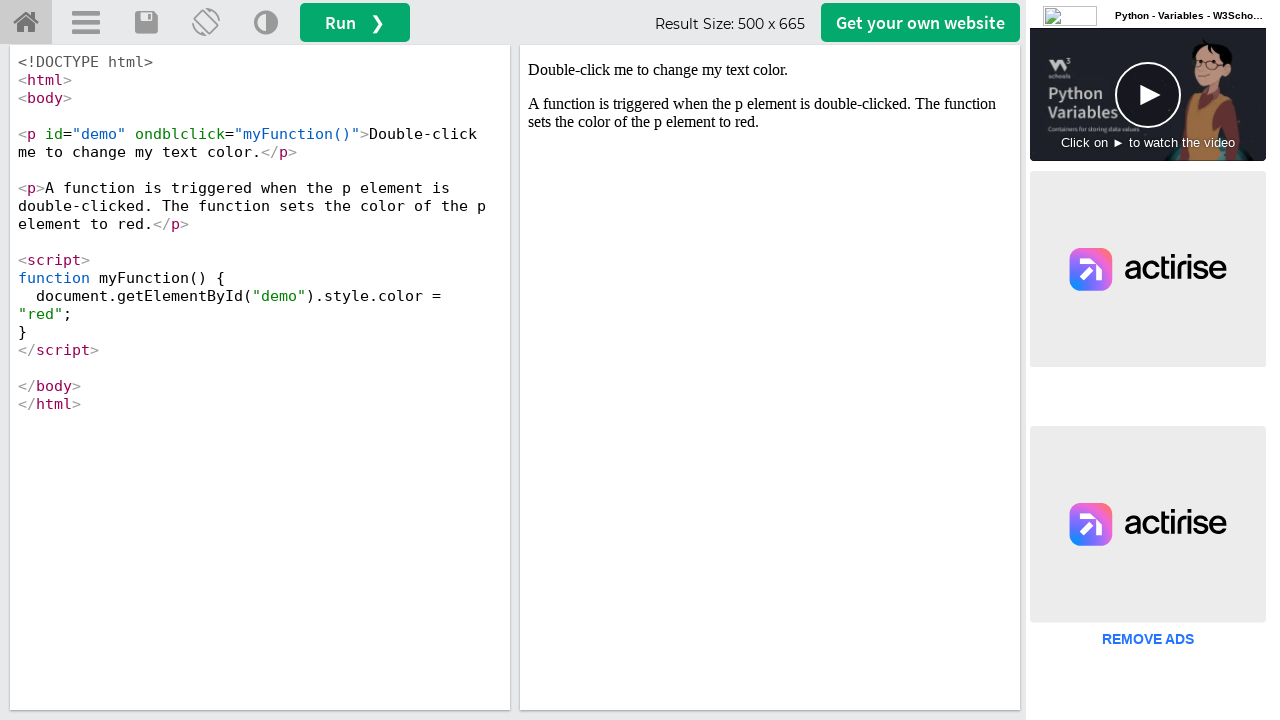

Double-clicked the demo element to trigger style change at (770, 70) on #iframeResult >> internal:control=enter-frame >> #demo
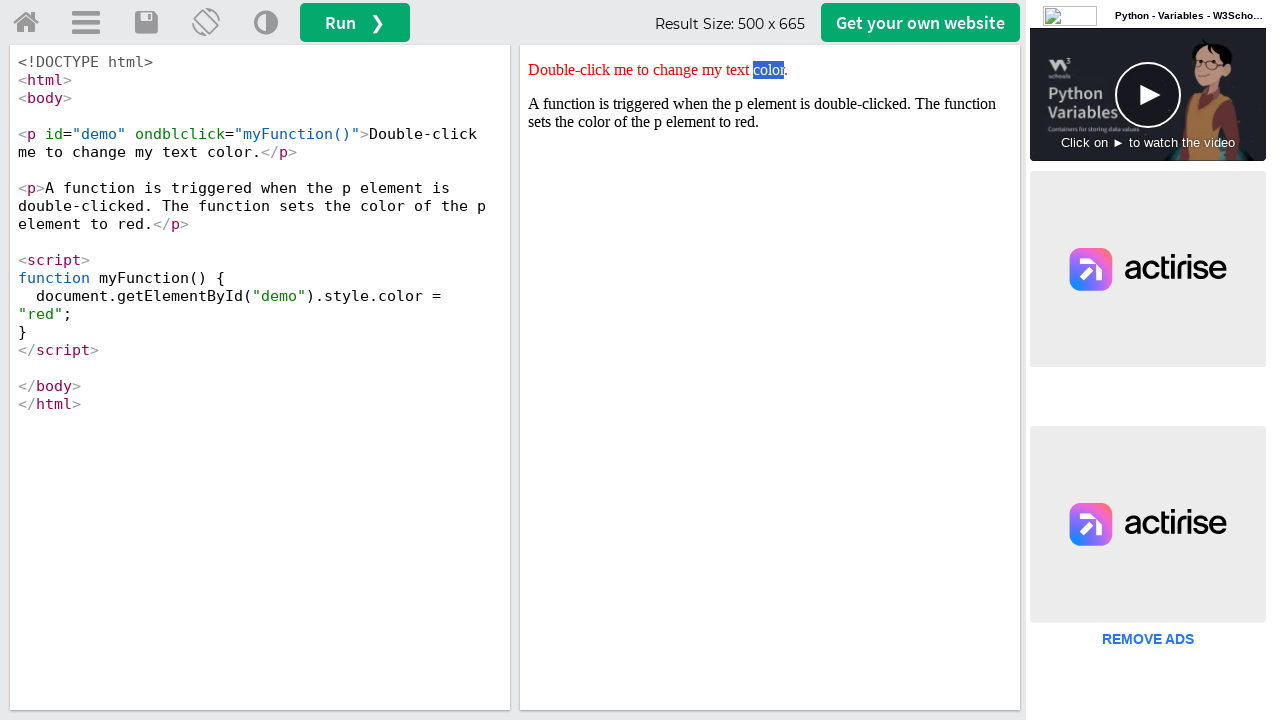

Retrieved style attribute from demo element
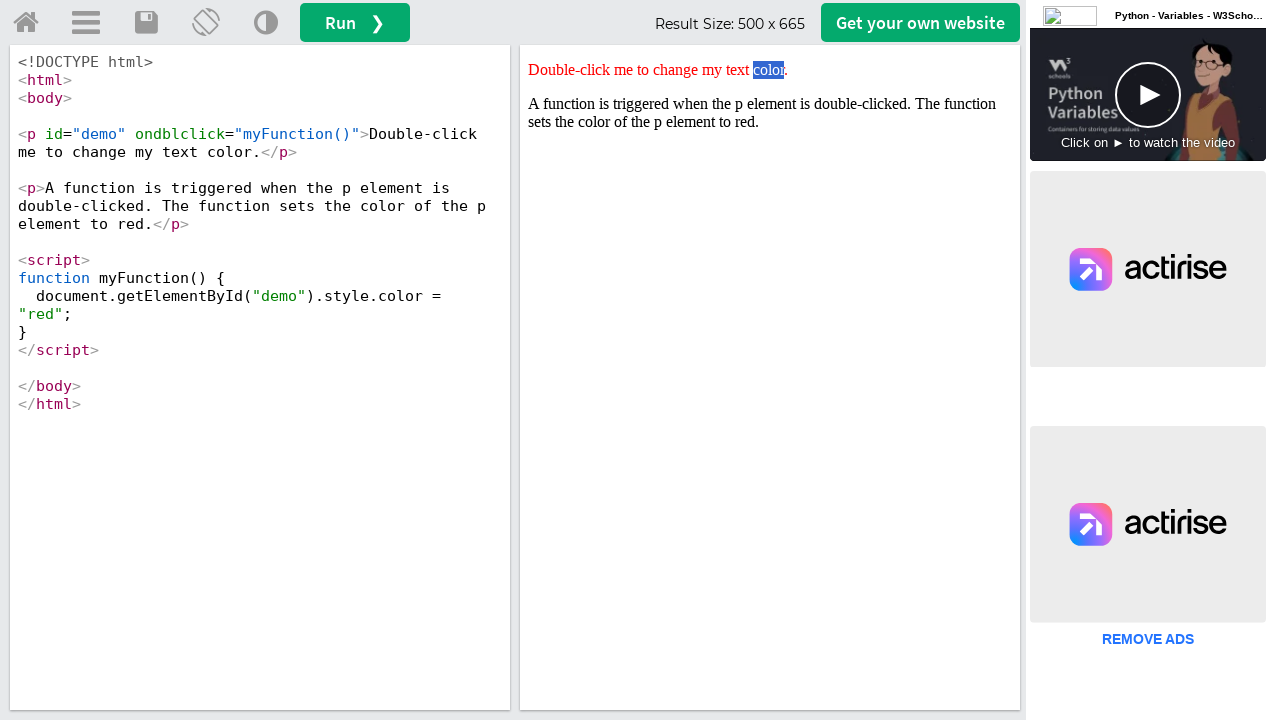

Verified that style attribute contains 'red' - test passed
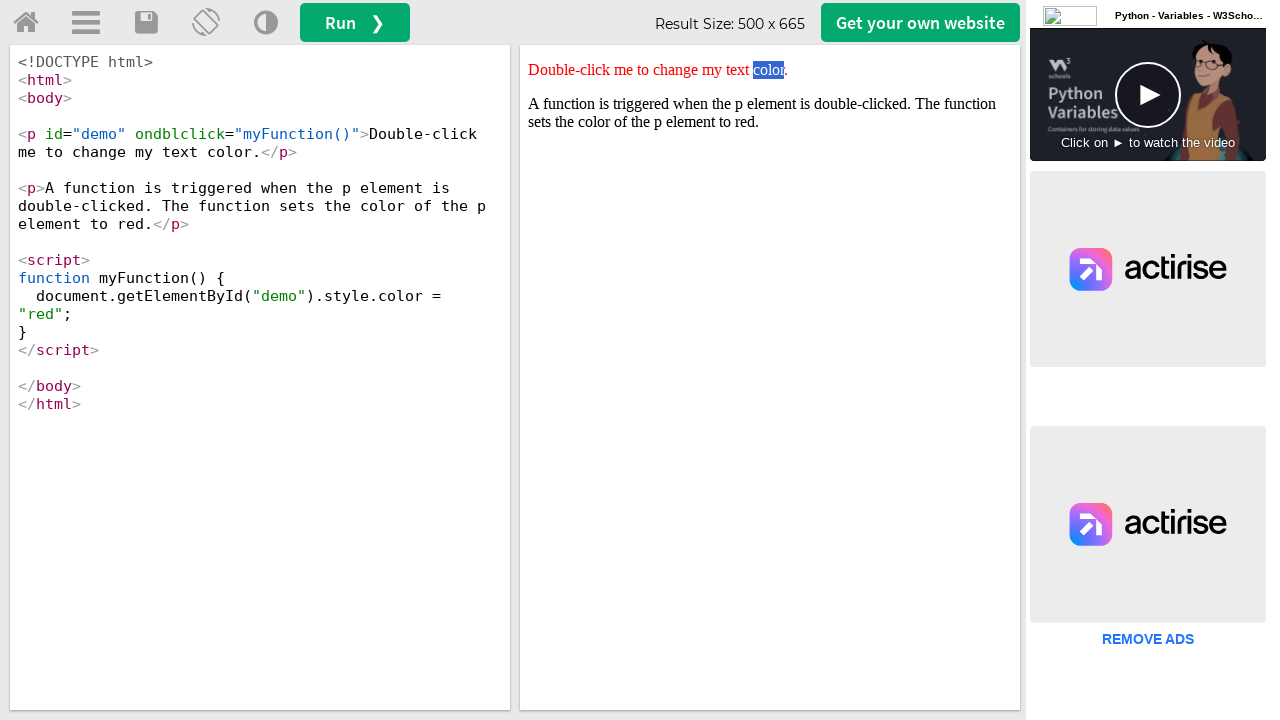

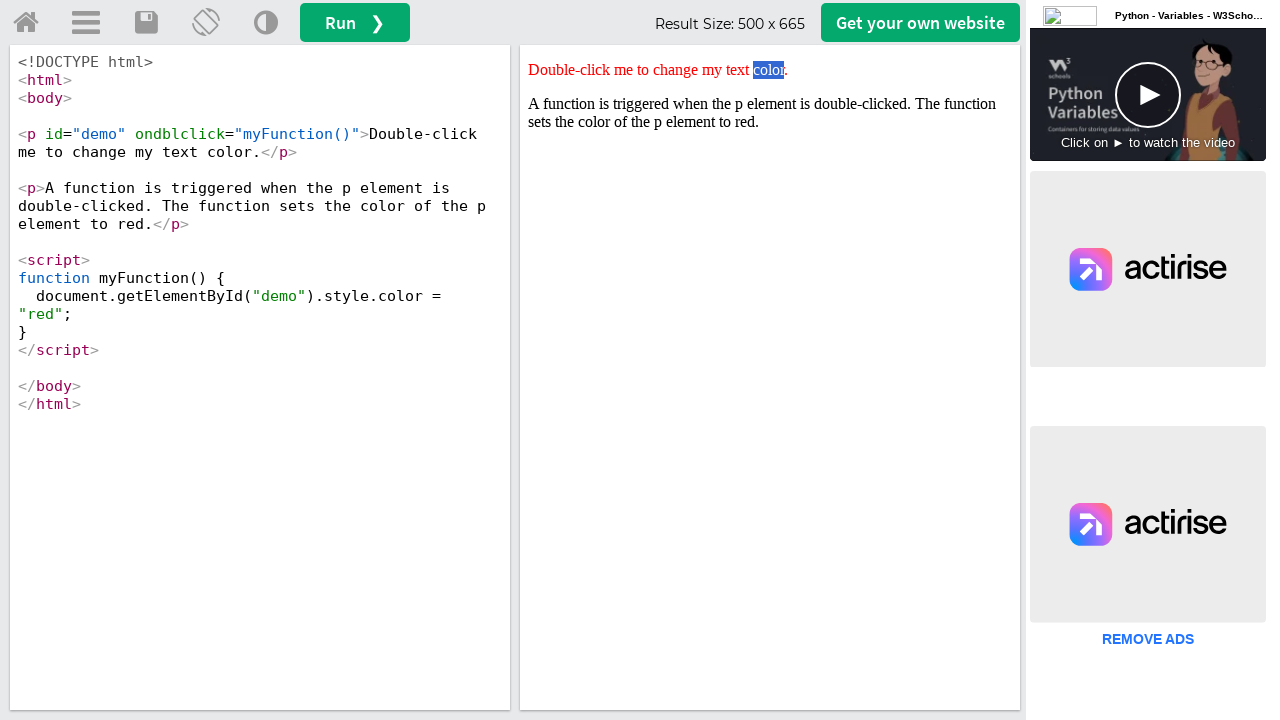